Tests empty zip code submission and verifies an error message appears

Starting URL: https://www.sharelane.com/cgi-bin/register.py

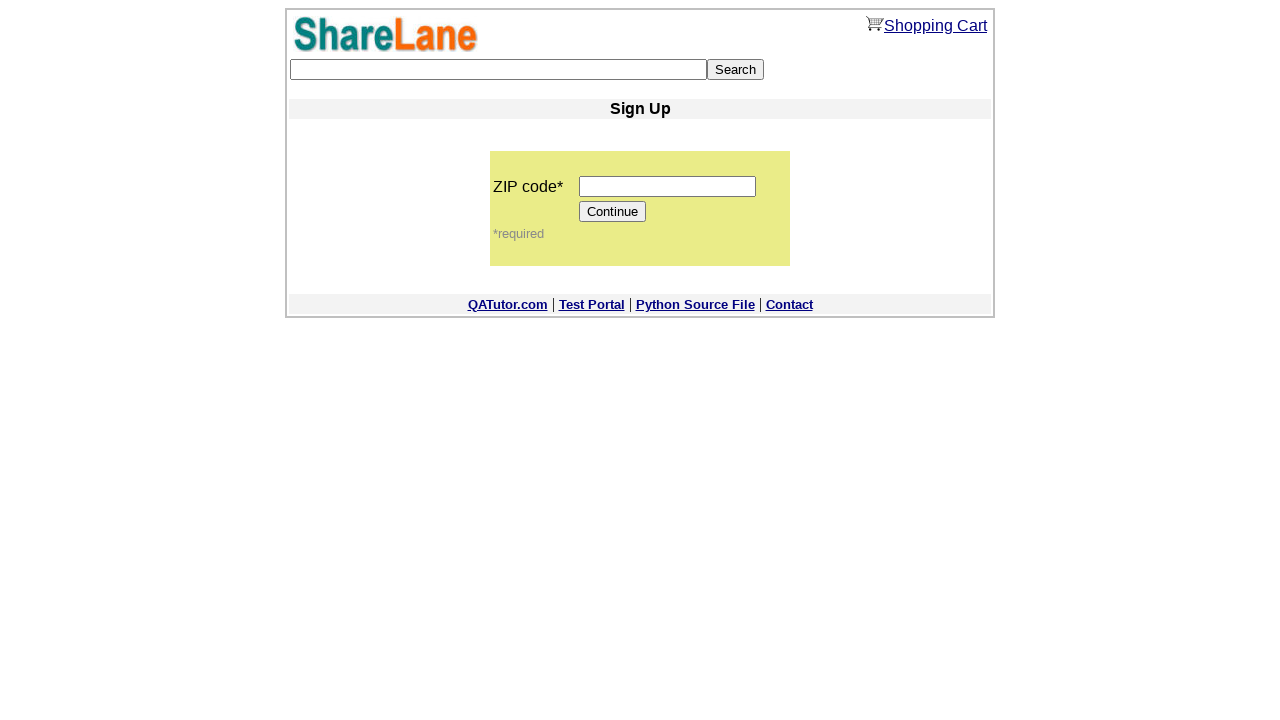

Left zip code field empty on input[name='zip_code']
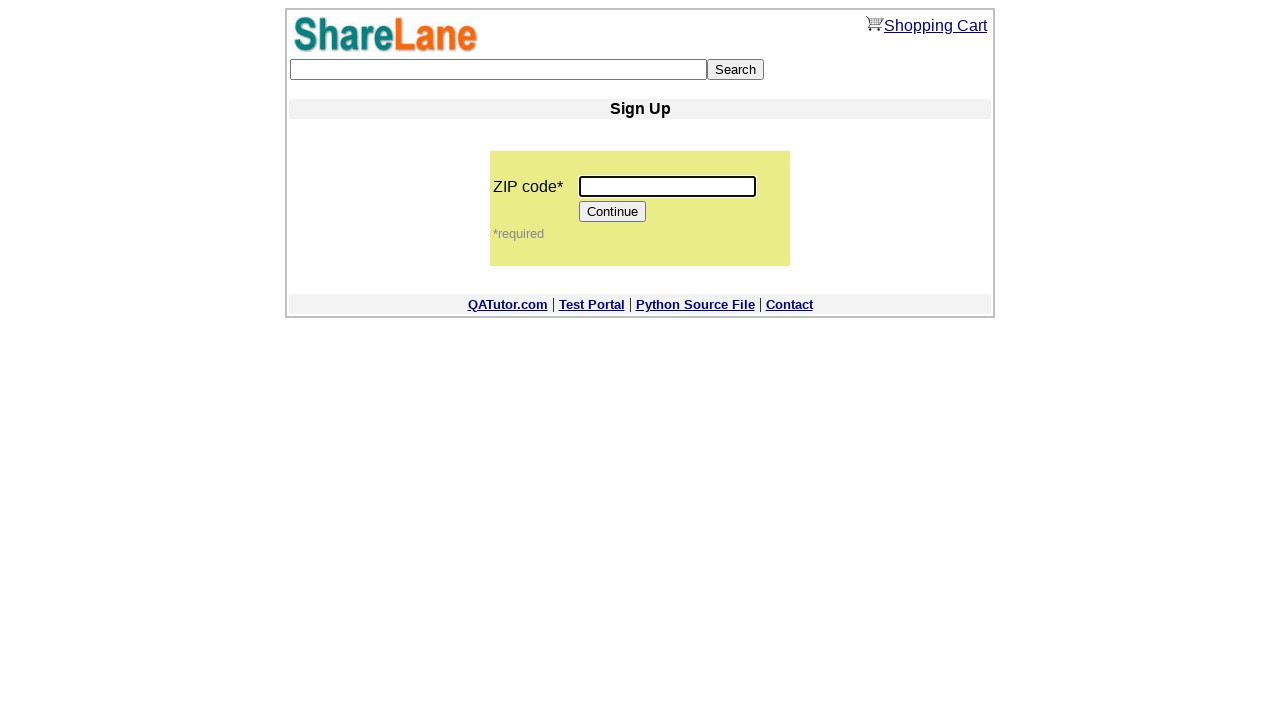

Clicked Continue button to submit empty zip code at (613, 212) on input[value='Continue']
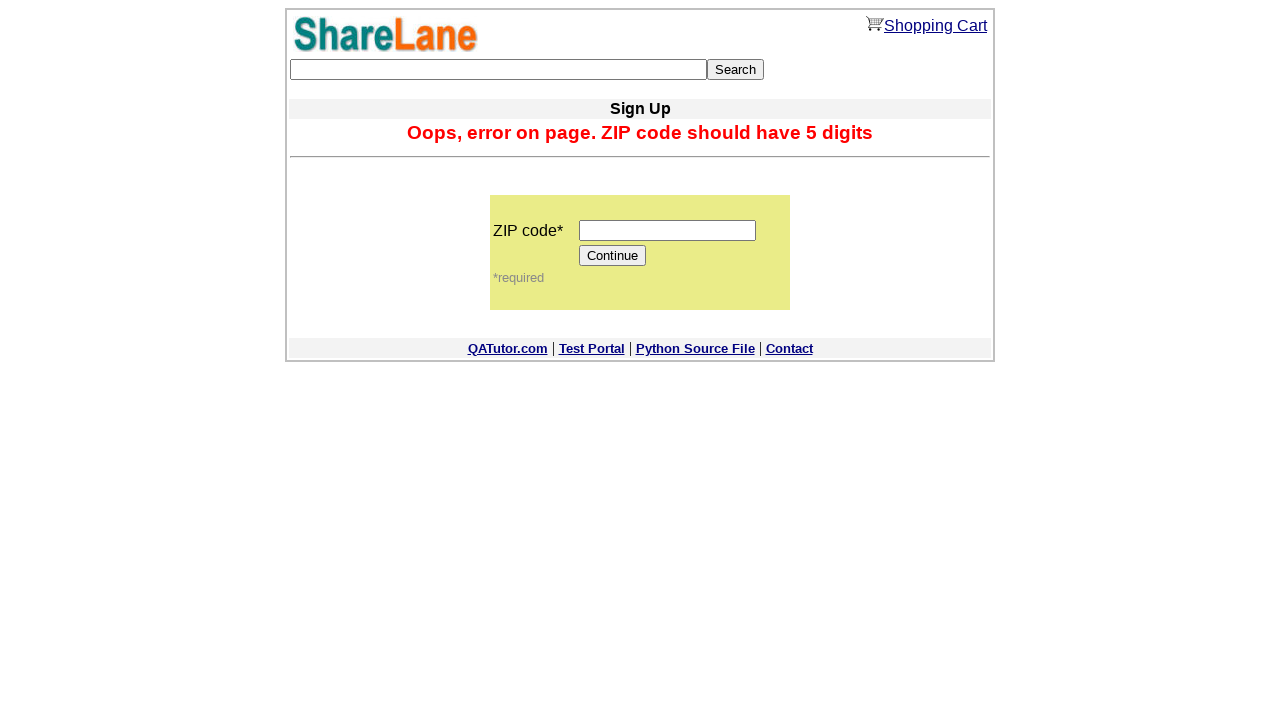

Error message appeared for empty zip code submission
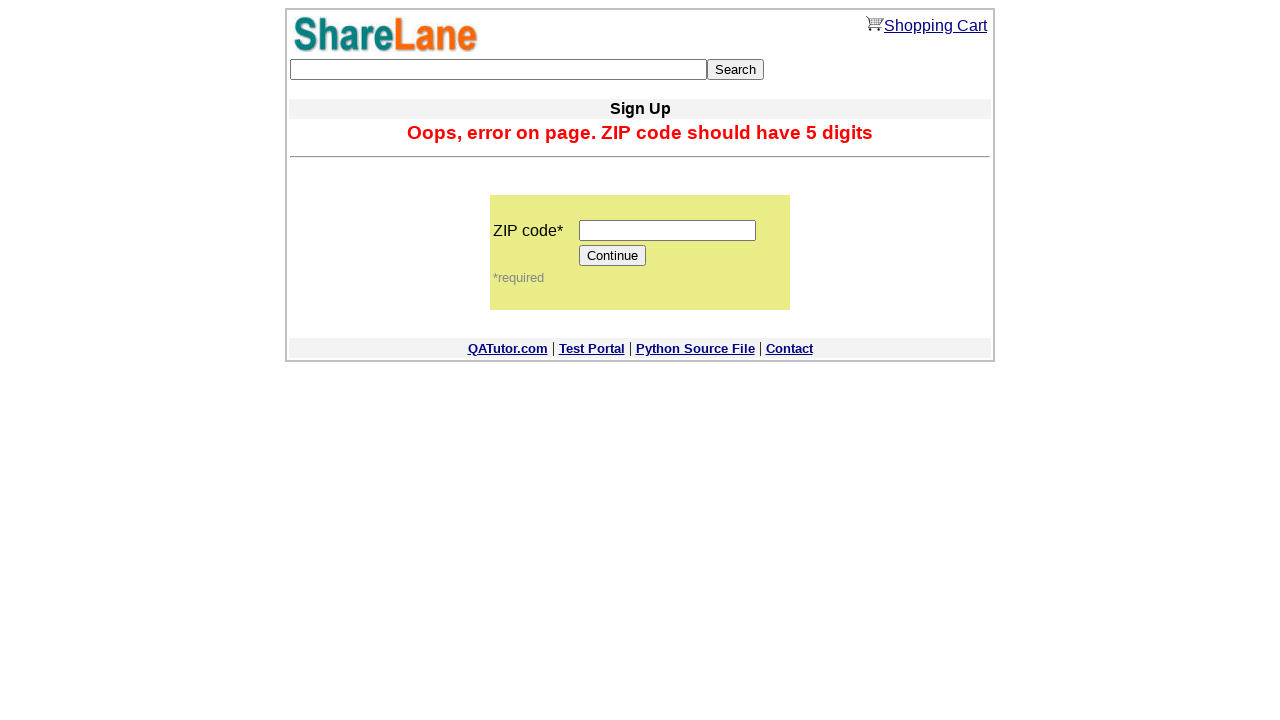

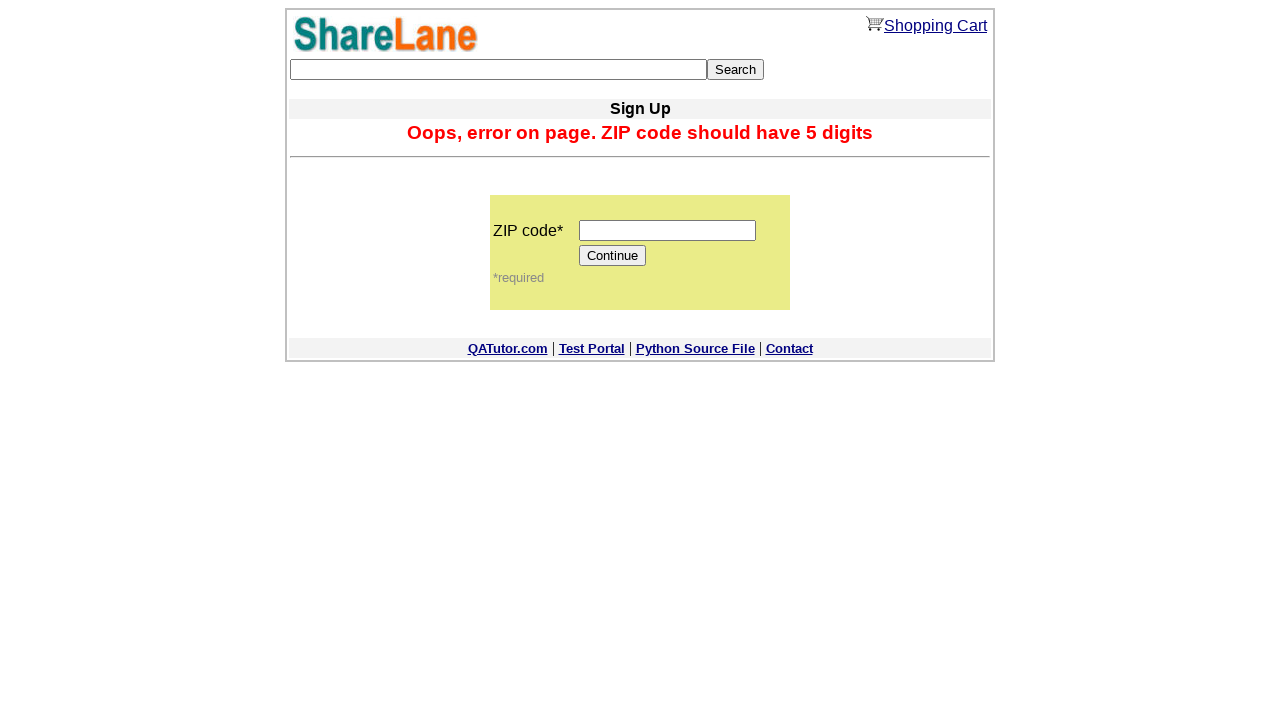